Simple test that navigates to 999.md, a Moldovan classifieds website, and loads the homepage

Starting URL: https://999.md/

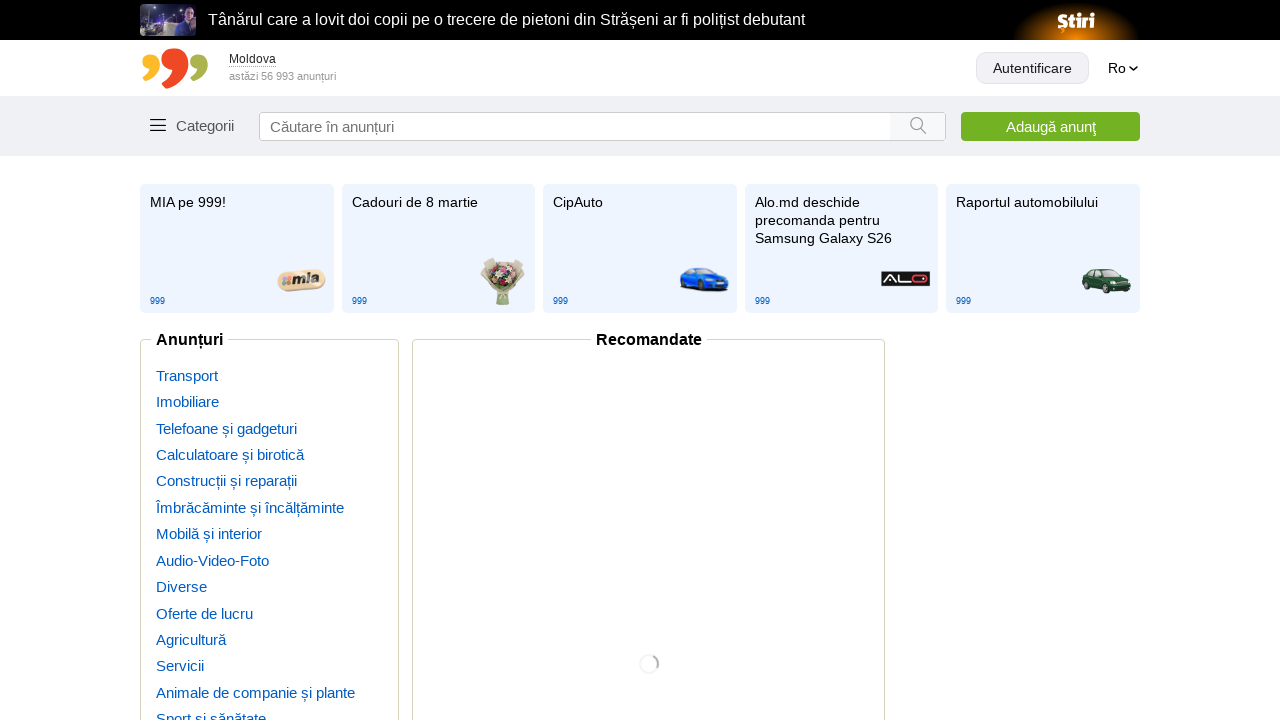

Waited for page to reach domcontentloaded state on 999.md homepage
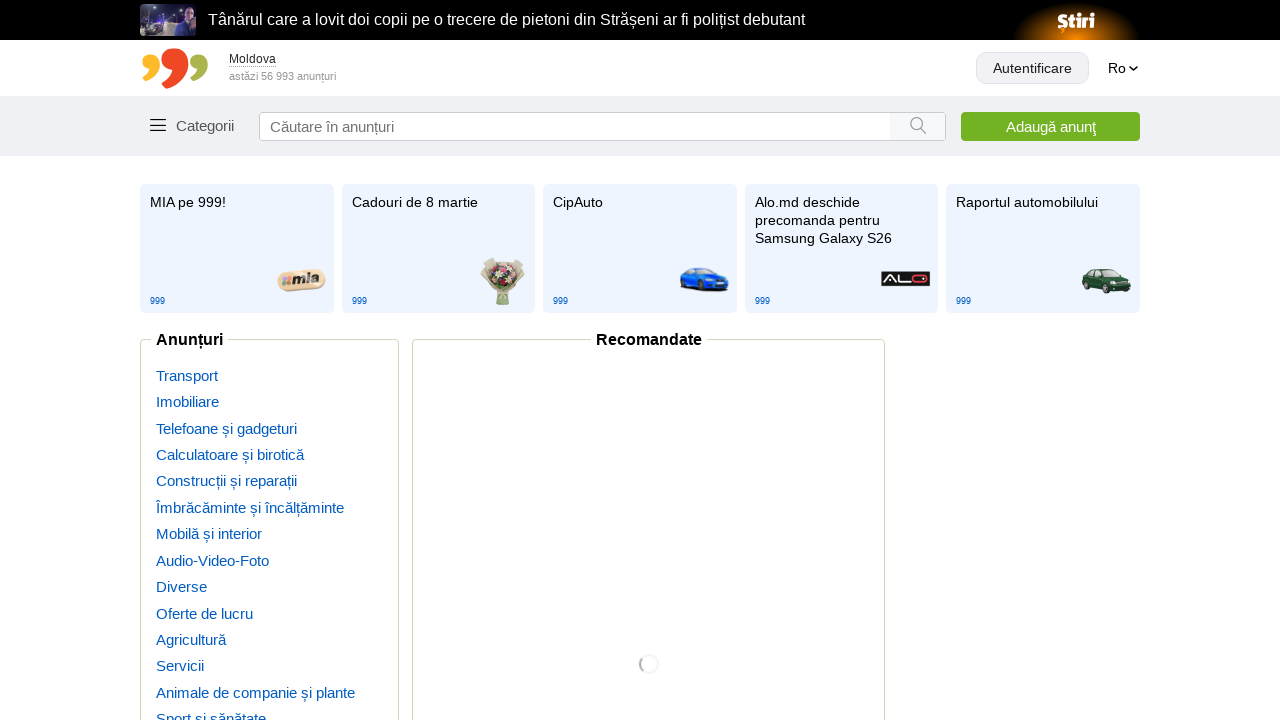

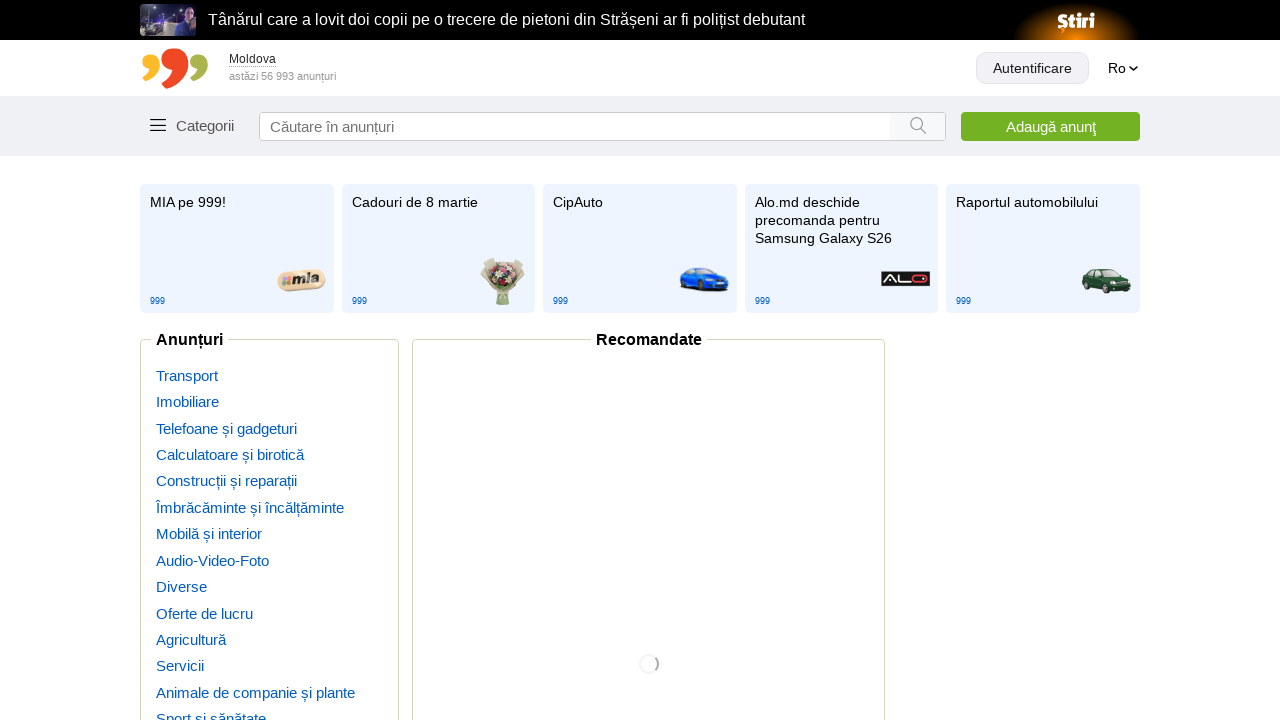